Tests dropdown menu functionality by finding all options in a select element and clicking on a specific option (Barbados)

Starting URL: https://www.globalsqa.com/demo-site/select-dropdown-menu/

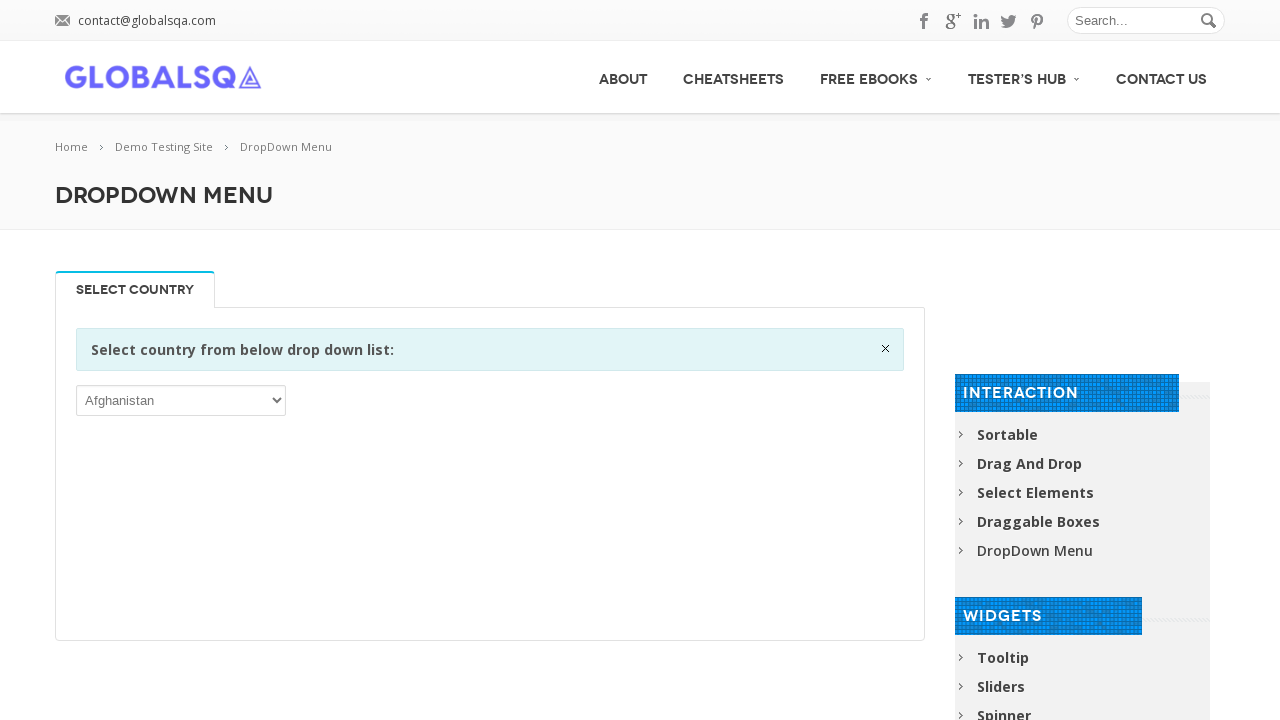

Select dropdown element is present on the page
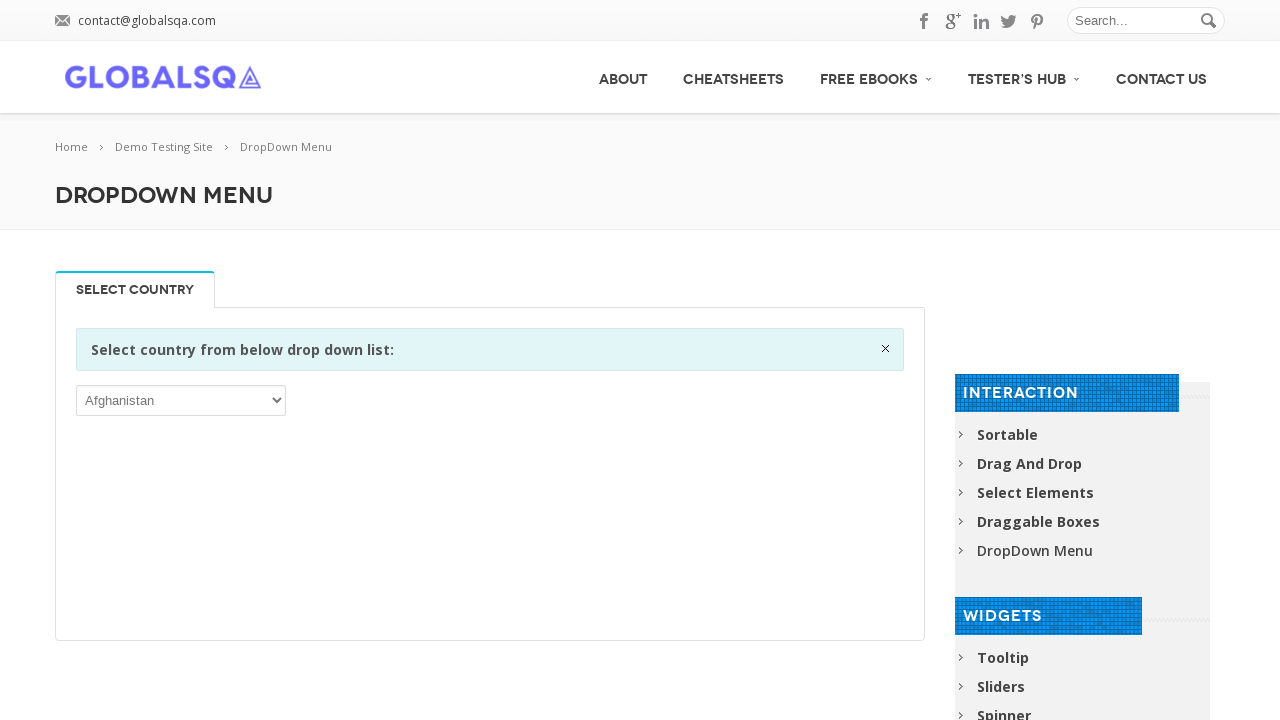

Selected 'Barbados' option from the dropdown menu on select
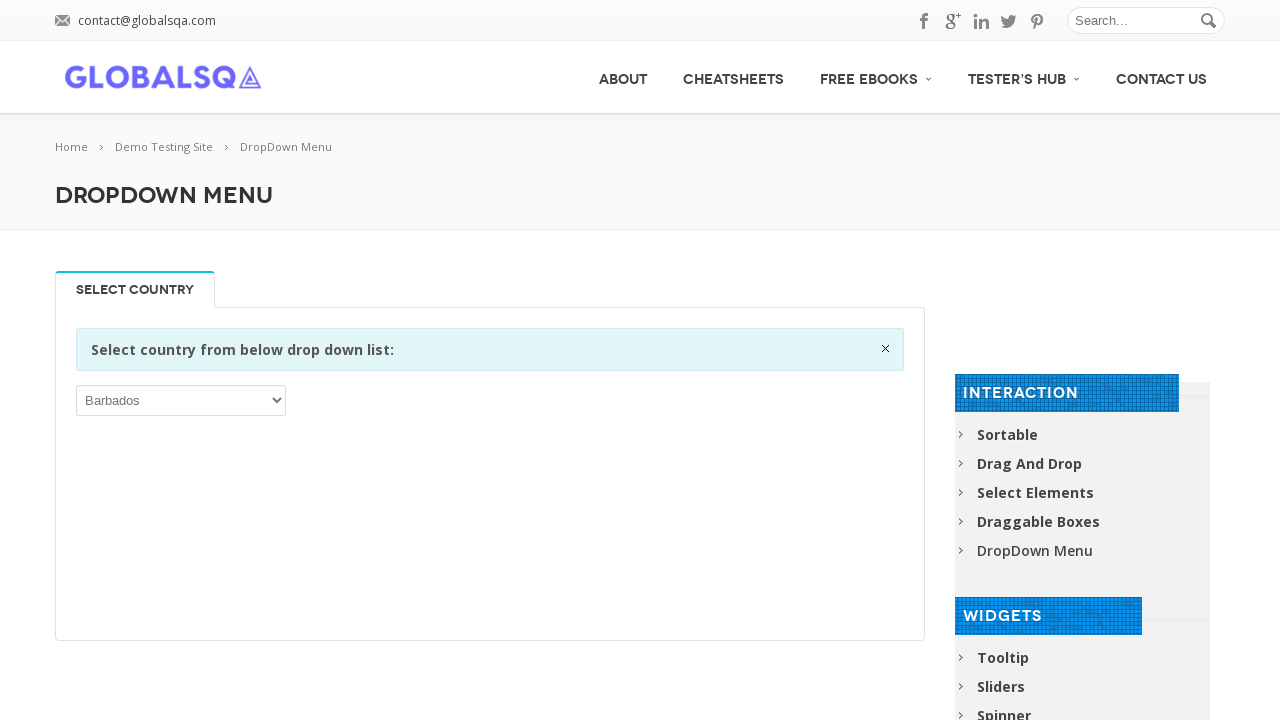

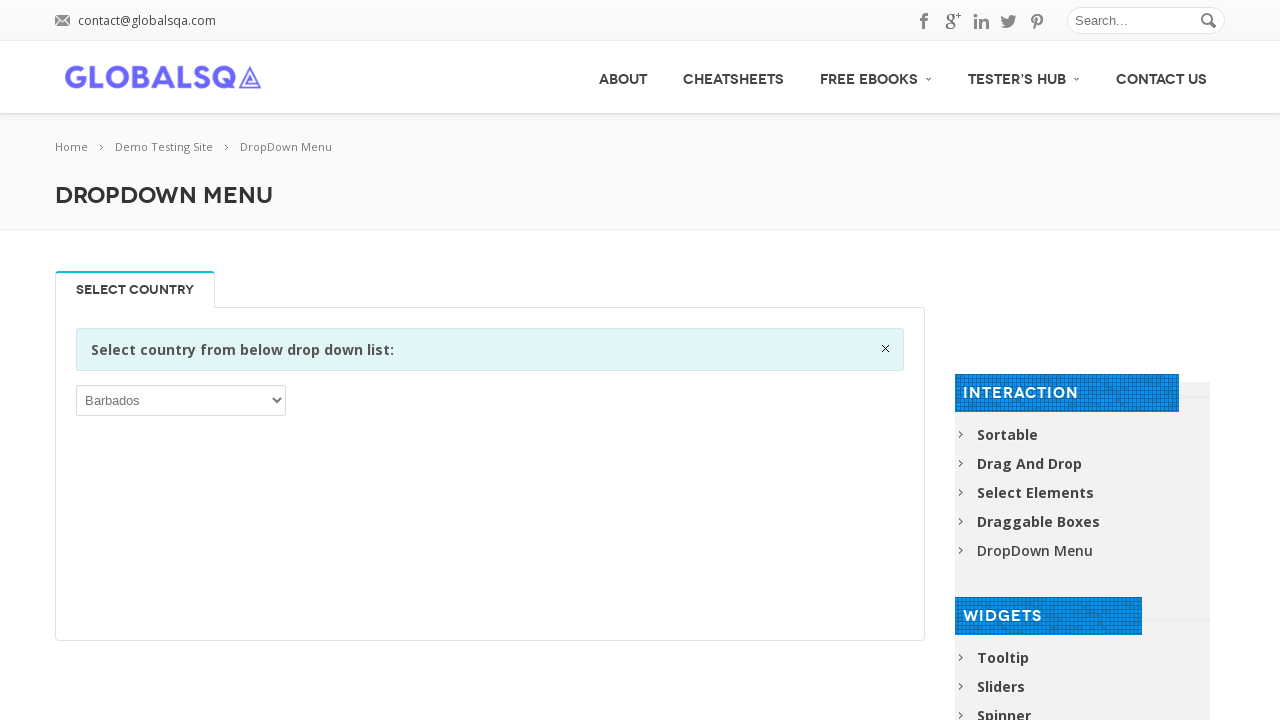